Tests hide/show functionality by clicking hide button to make a text element invisible, then clicking show button to make it visible again

Starting URL: https://rahulshettyacademy.com/AutomationPractice/

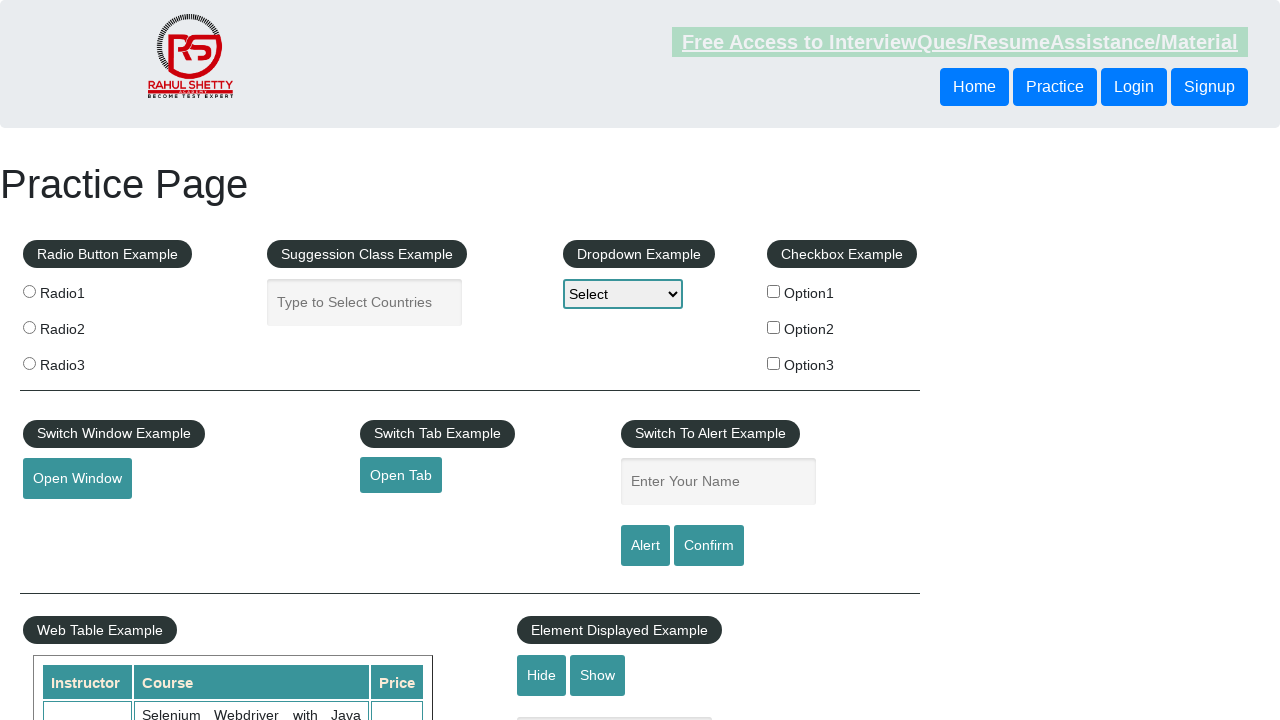

Verified text box is visible by default
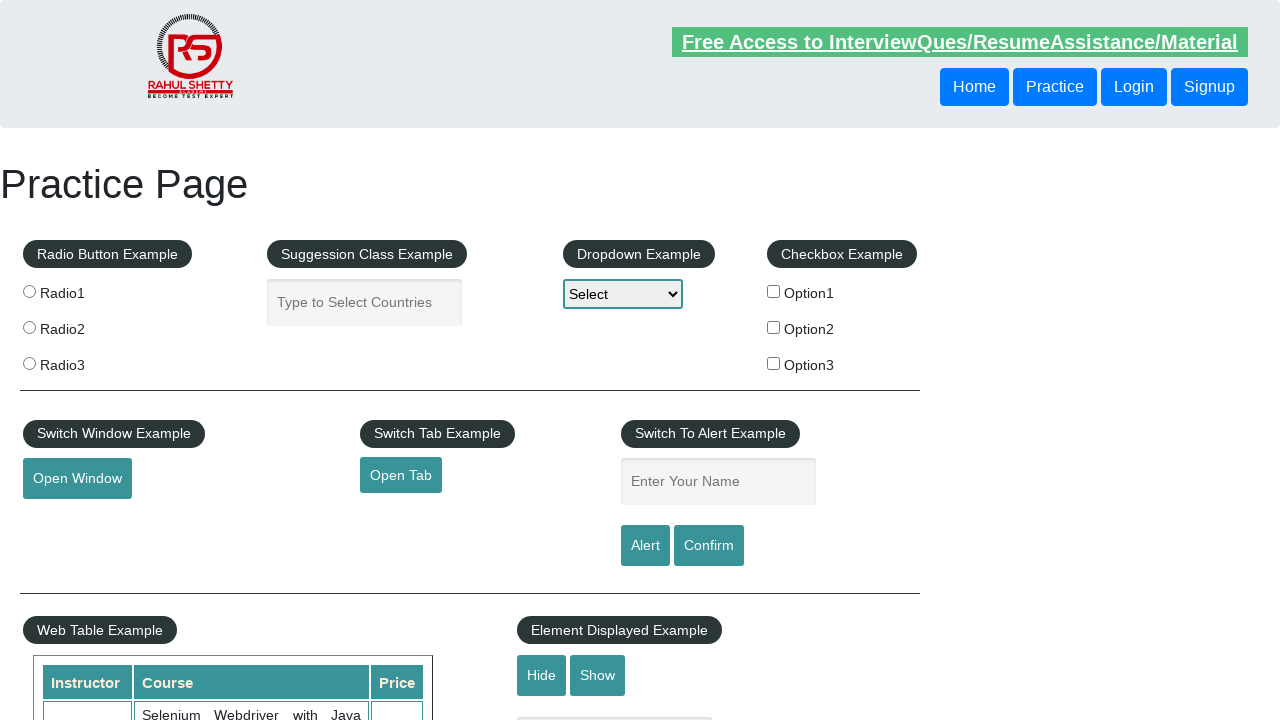

Clicked Hide button to hide text element at (542, 675) on #hide-textbox
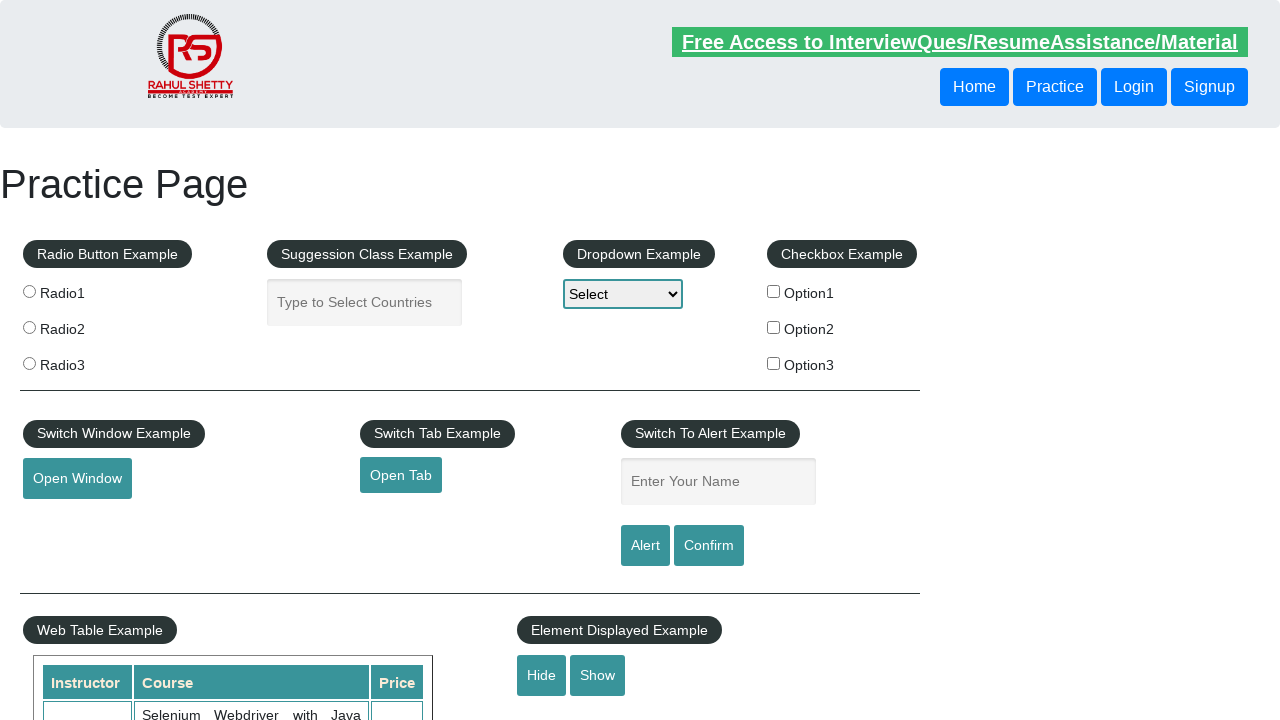

Verified text box is now hidden
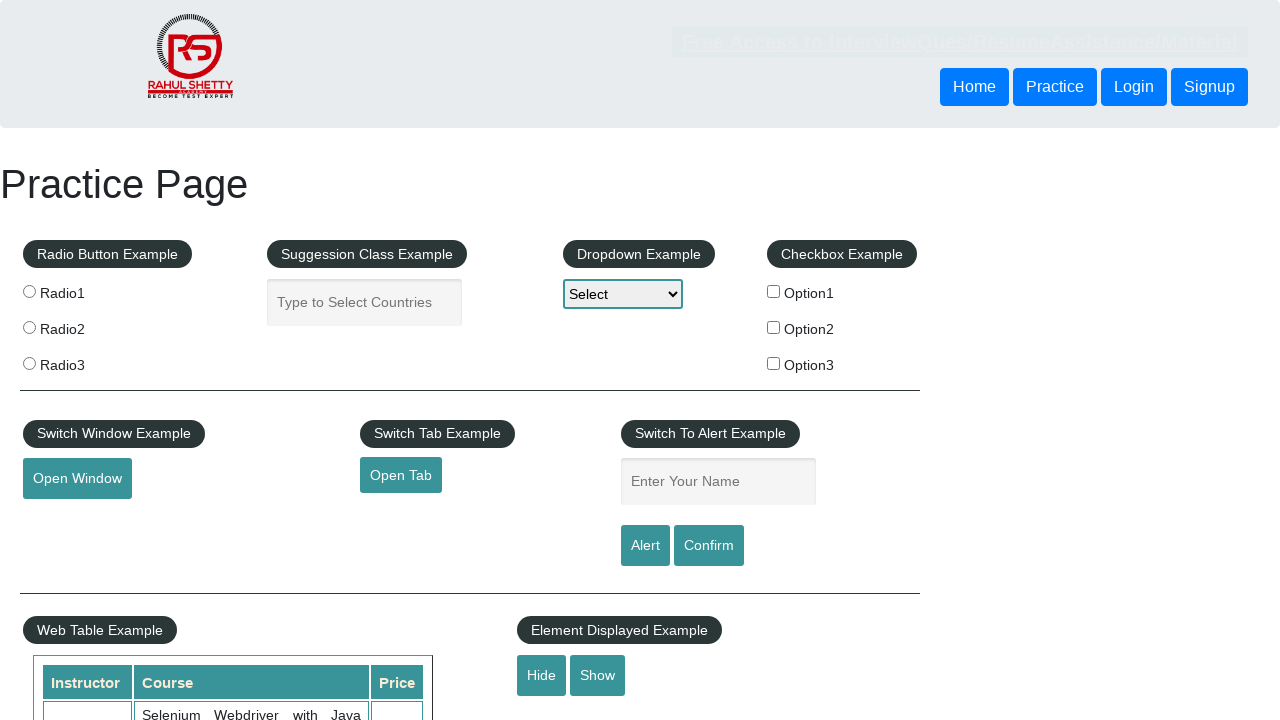

Clicked Show button to display text element at (598, 675) on #show-textbox
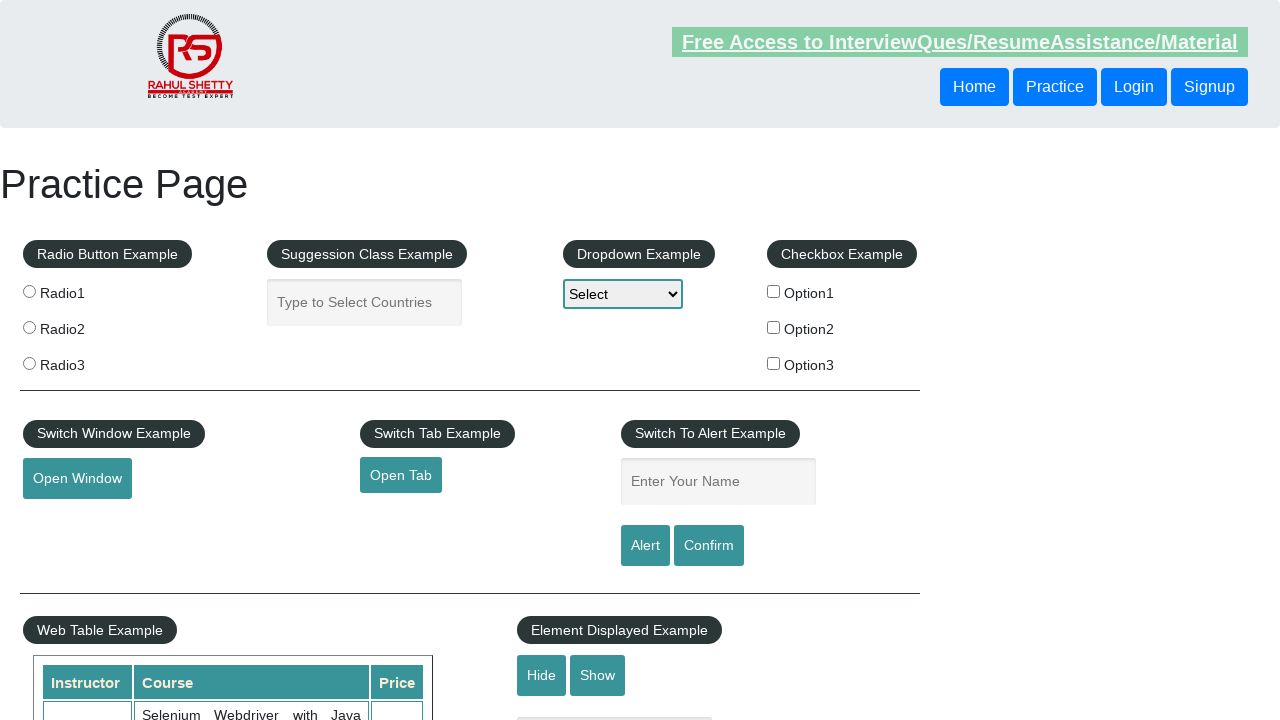

Verified text box is visible again
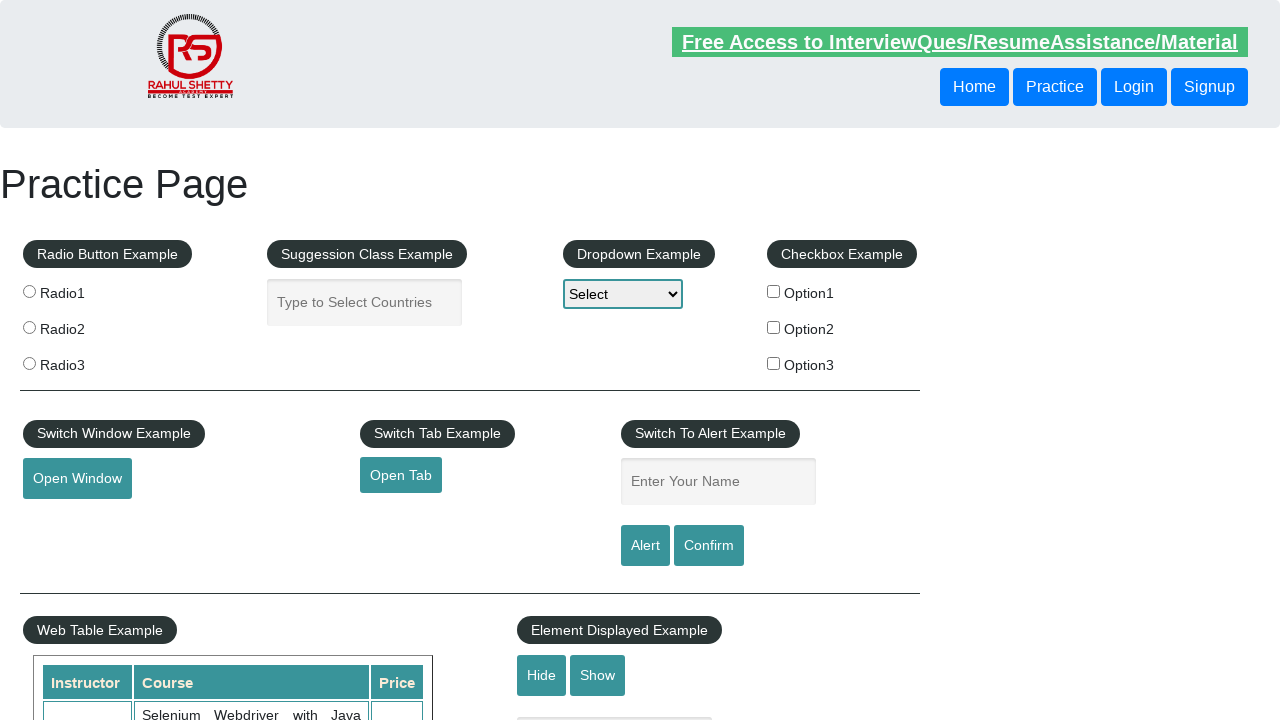

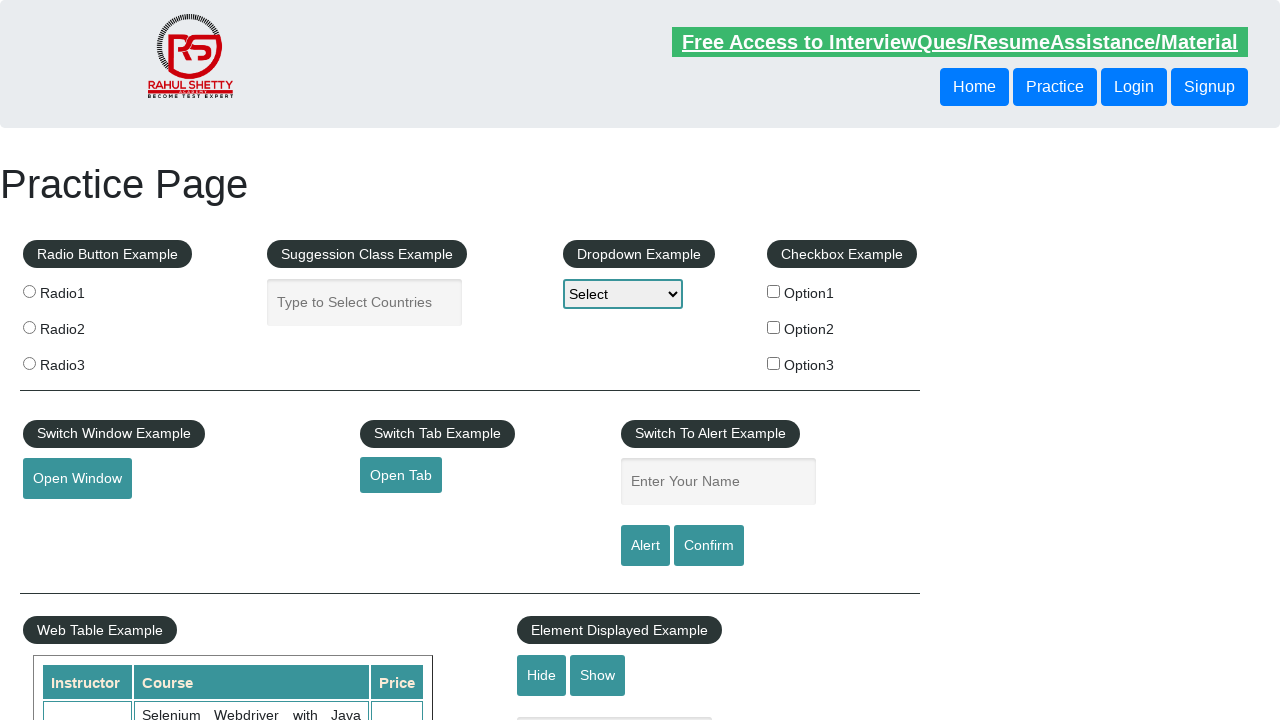